Tests selecting an option from a dropdown menu by visible text

Starting URL: https://demoqa.com/select-menu

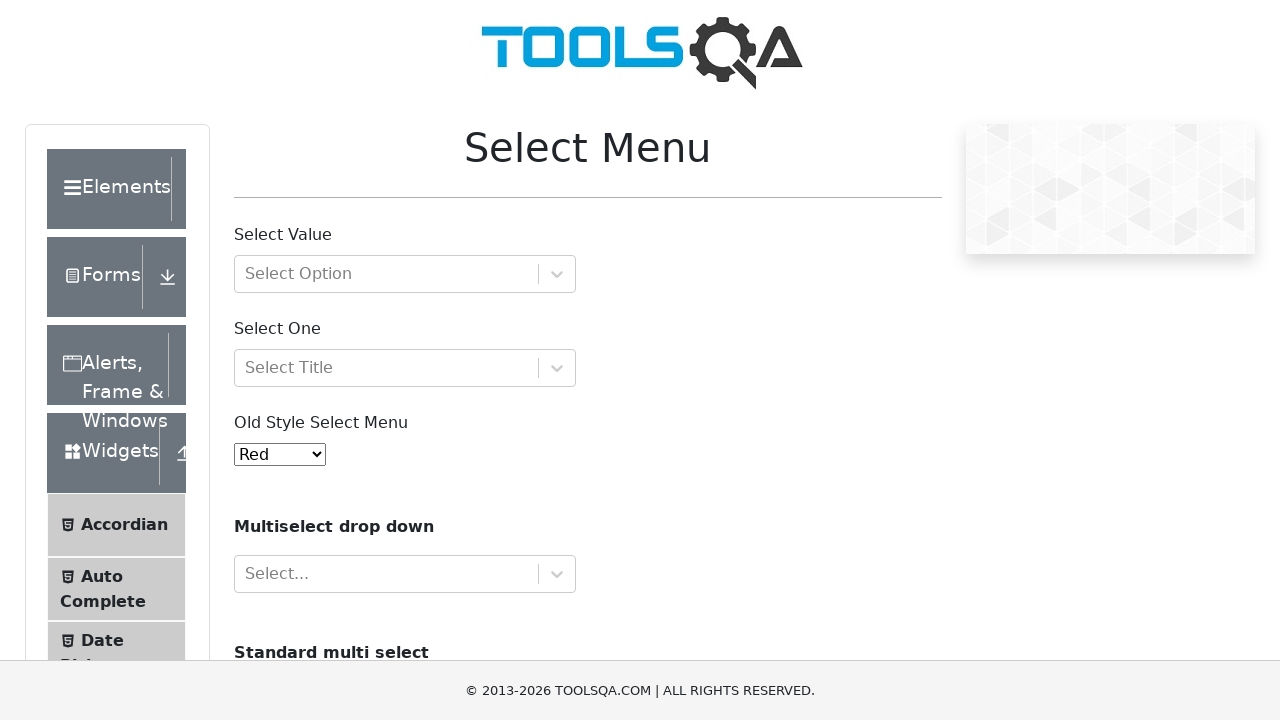

Navigated to select menu demo page
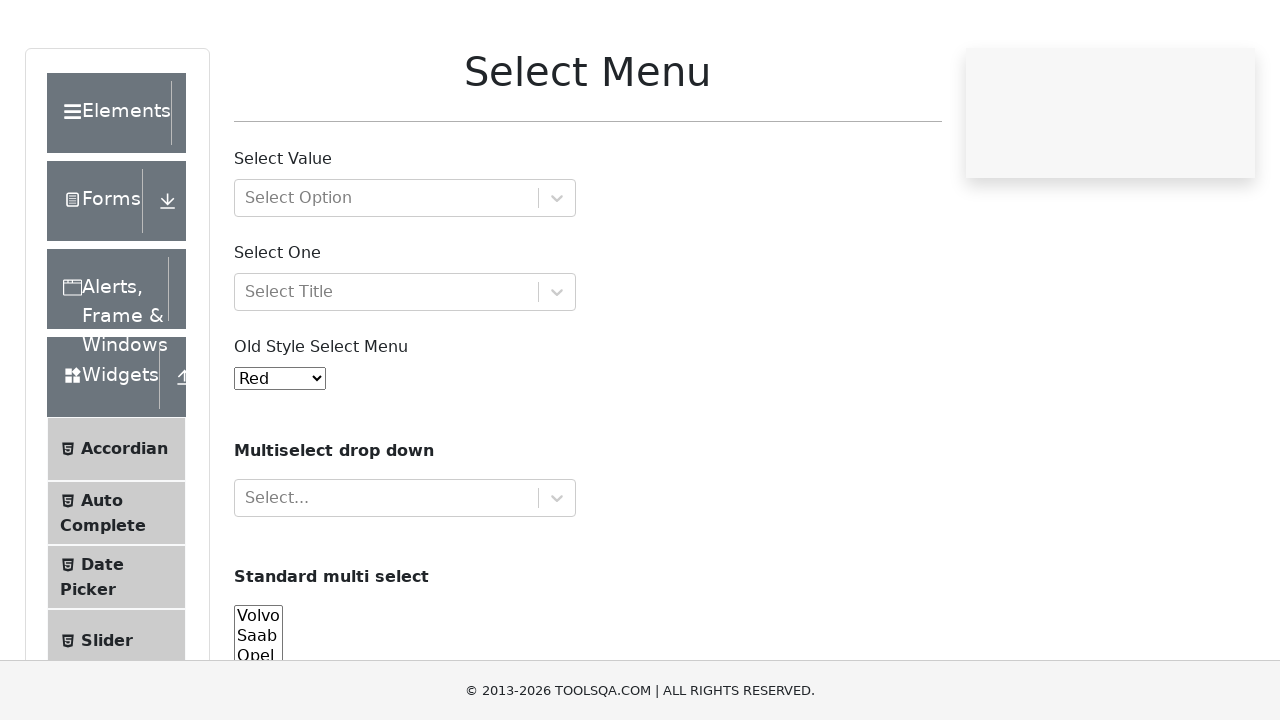

Located dropdown element with id 'oldSelectMenu'
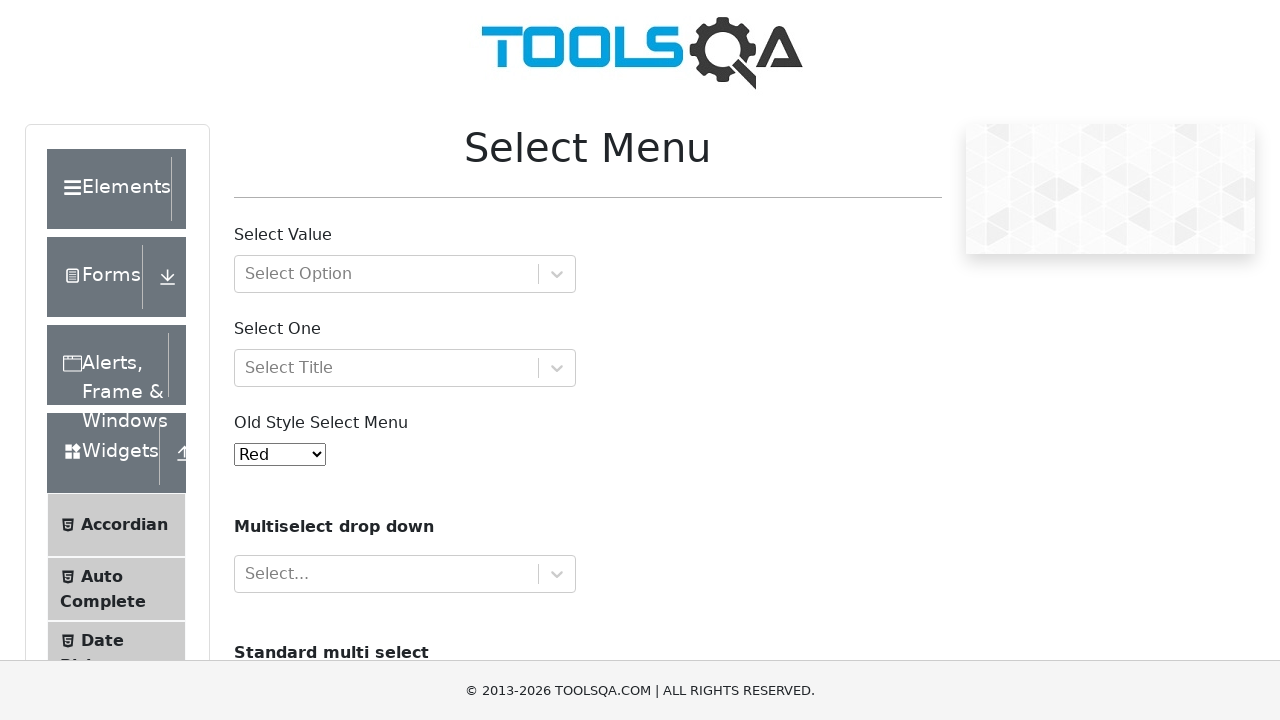

Selected 'Yellow' option from dropdown menu on #oldSelectMenu
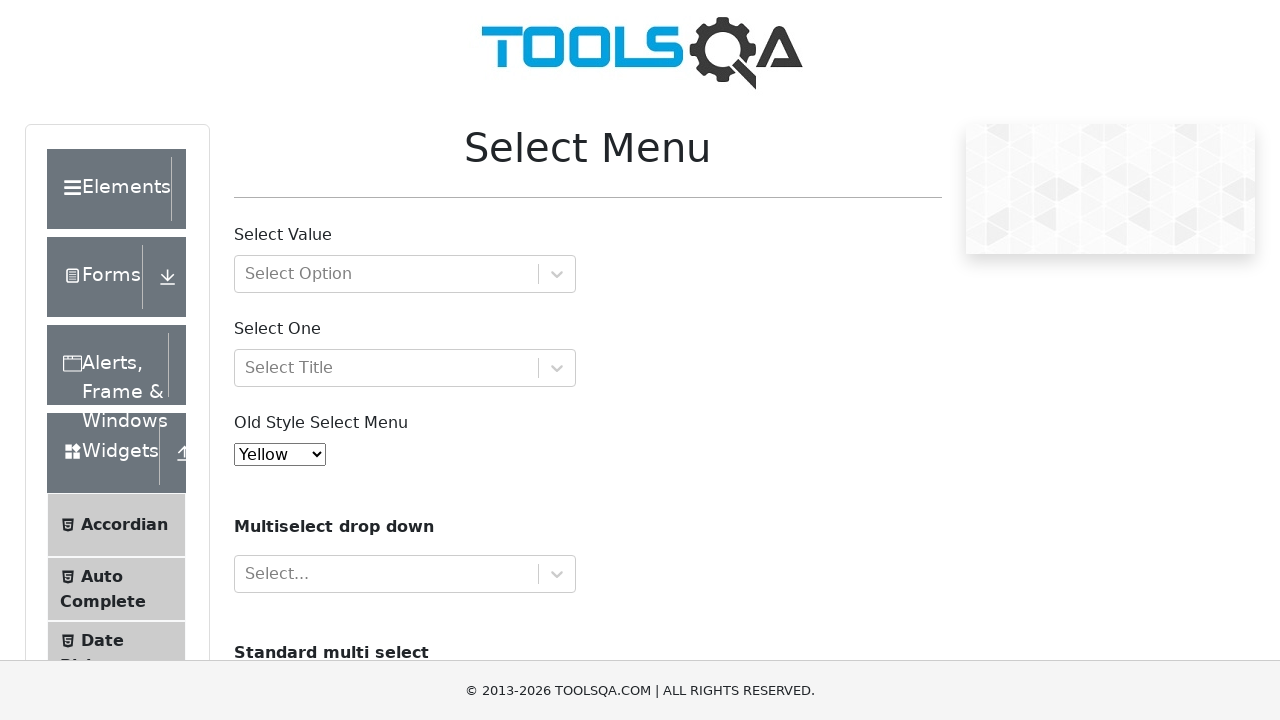

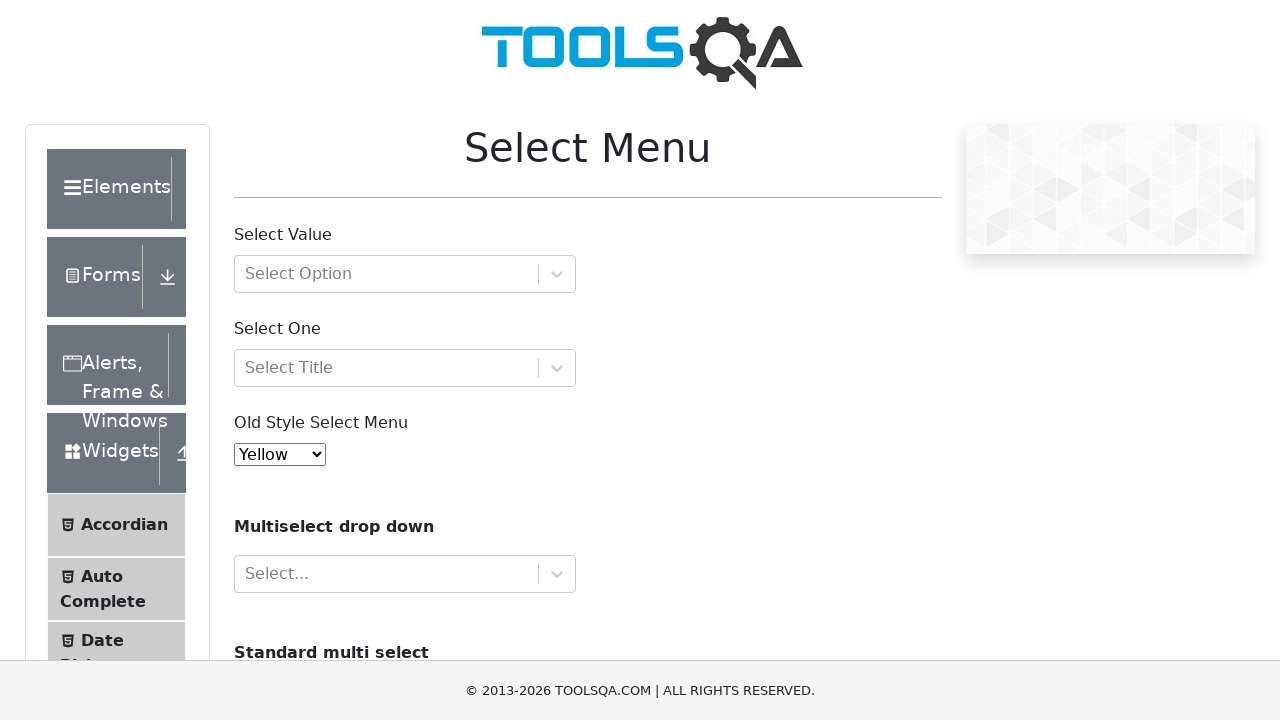